Tests JavaScript alert popup handling by clicking a button that triggers an alert and then accepting (dismissing) the alert dialog

Starting URL: https://demoqa.com/alerts

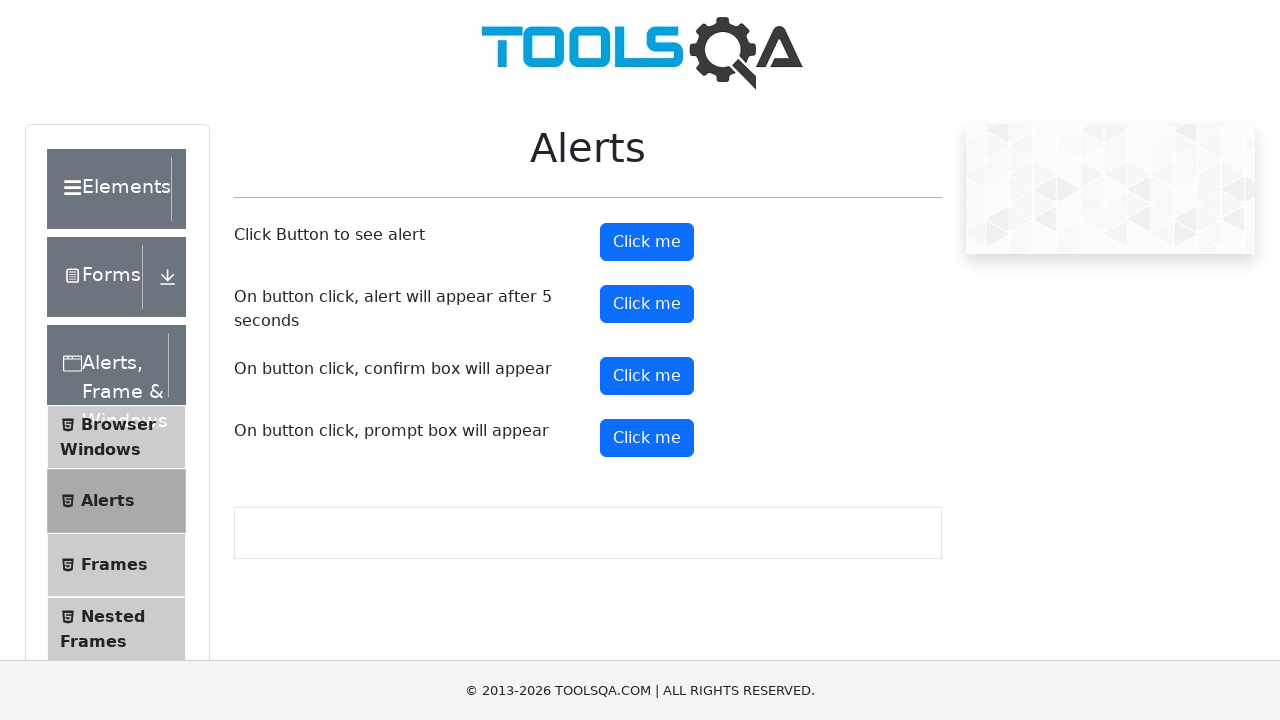

Set up dialog handler to automatically accept alerts
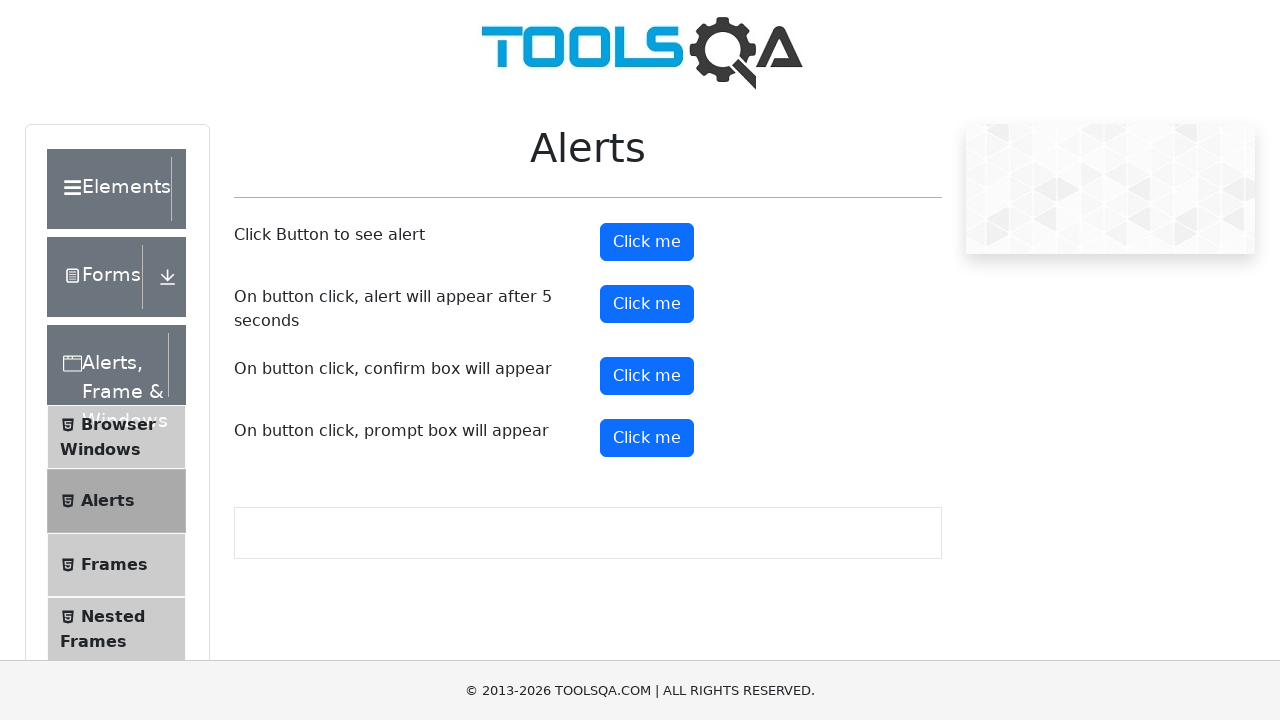

Clicked alert button to trigger JavaScript alert popup at (647, 242) on #alertButton
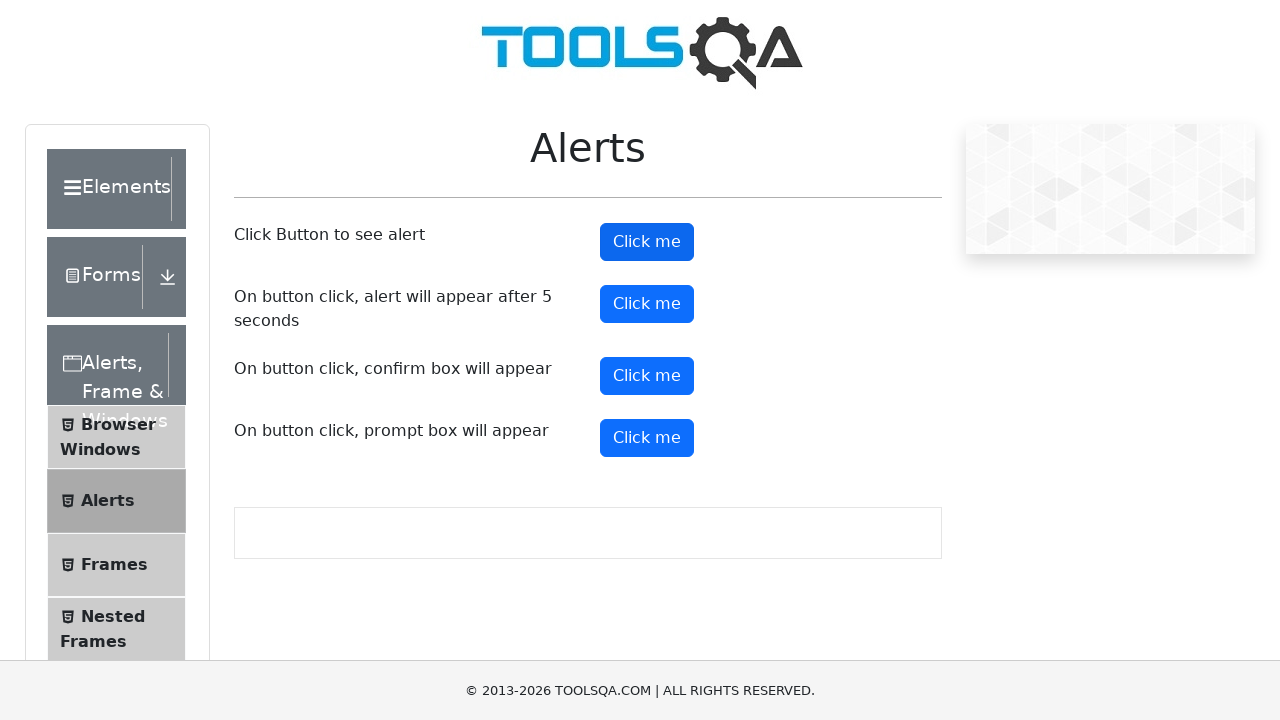

Waited for alert to be handled and dismissed
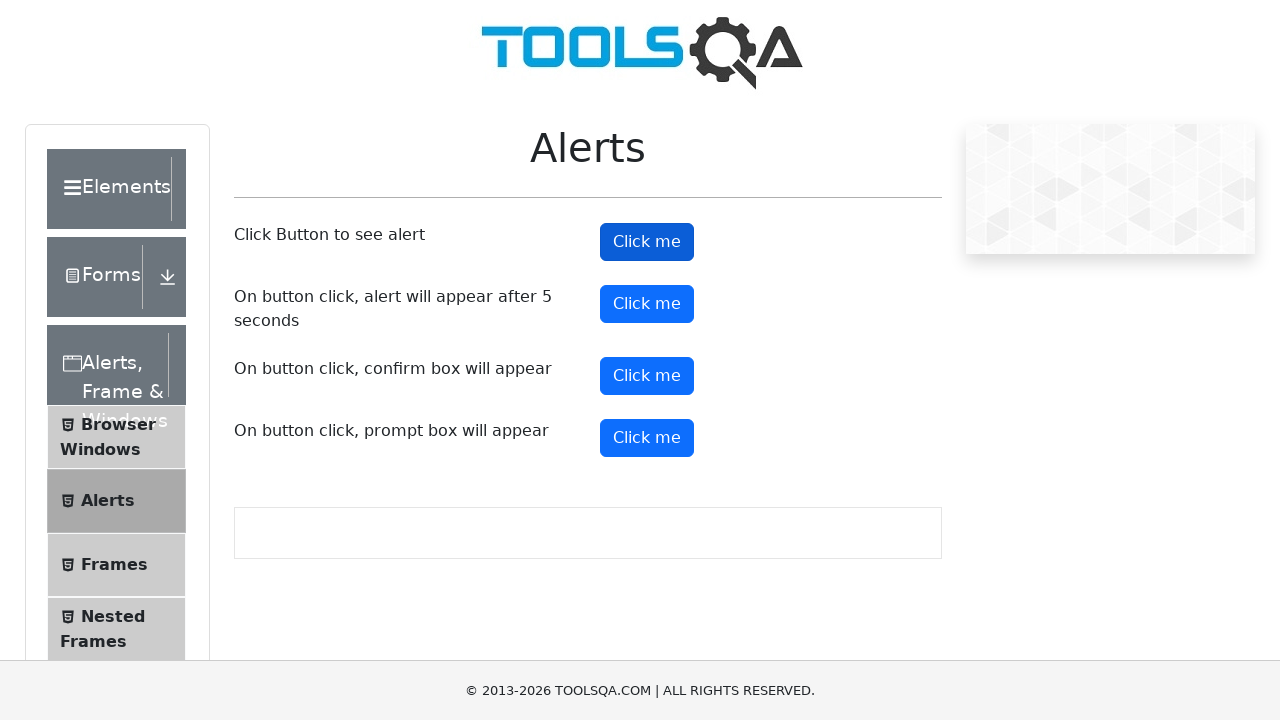

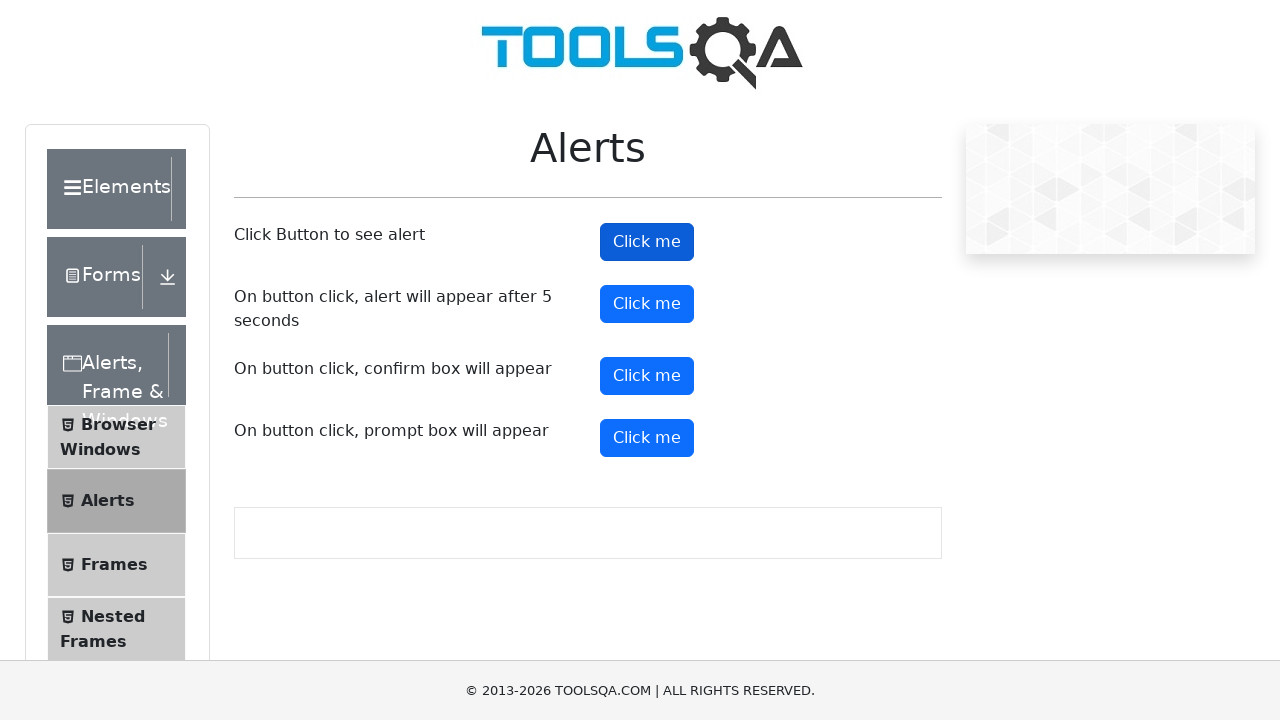